Tests Shadow DOM interactions by accessing shadow root elements, verifying text content, clicking a checkbox, and navigating through nested shadow DOMs

Starting URL: https://automationfc.github.io/shadow-dom/

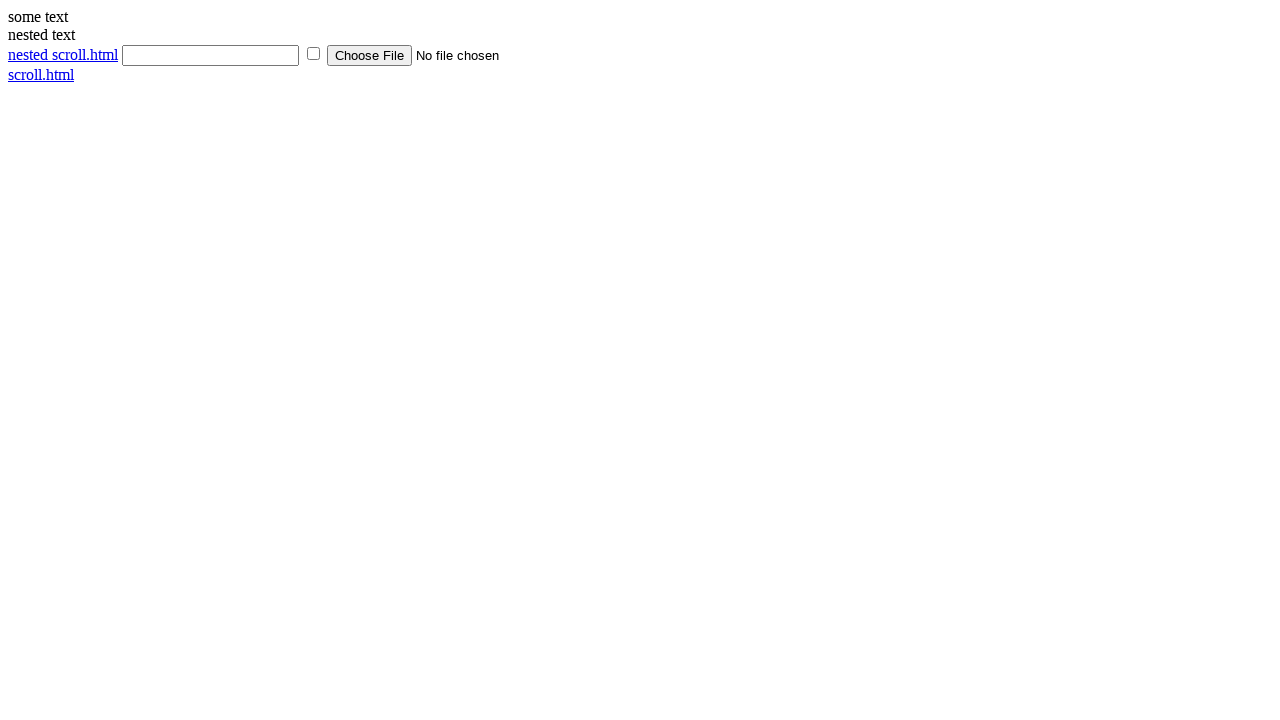

Located shadow host element div#shadow_host
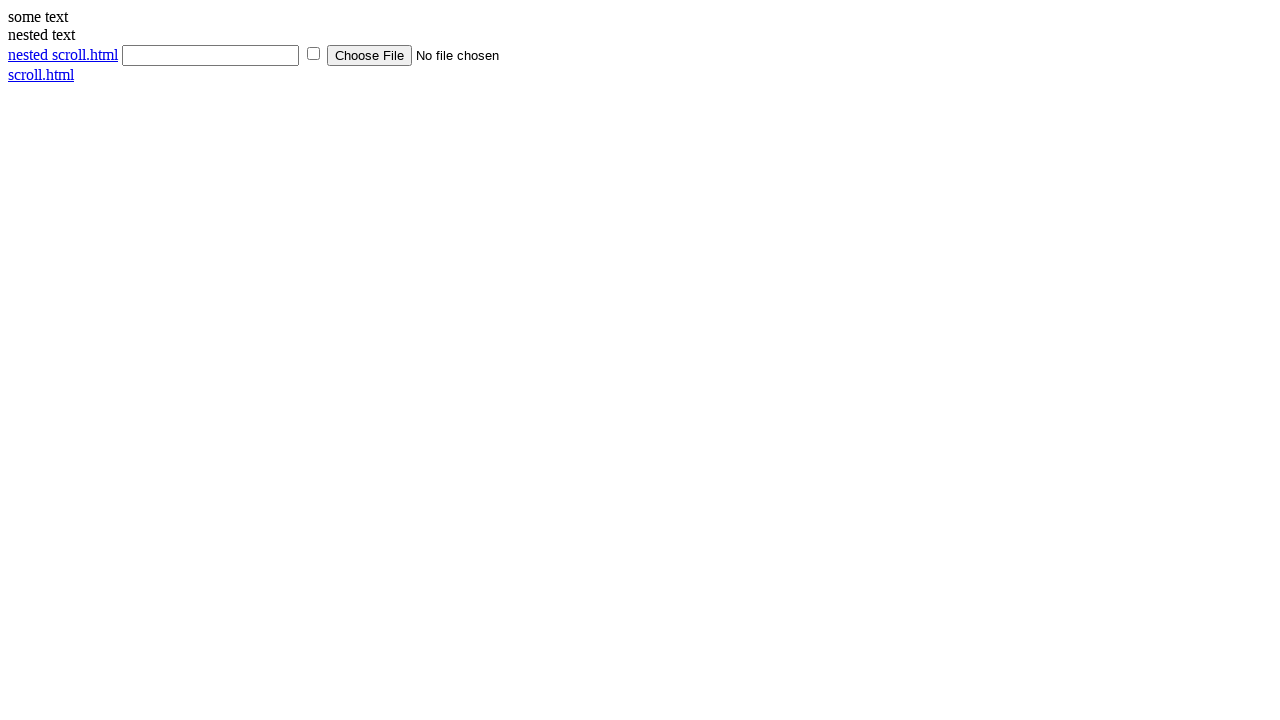

Retrieved text content from shadow DOM: 'some text'
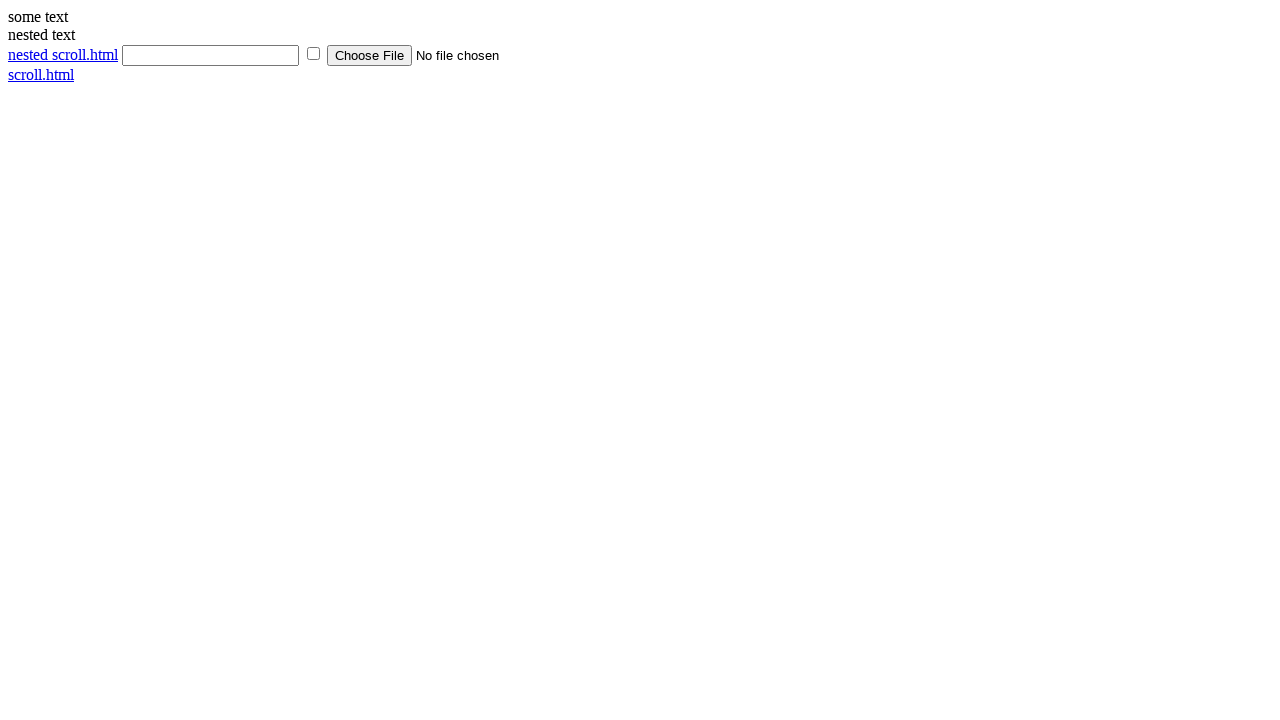

Verified shadow DOM text content matches expected value
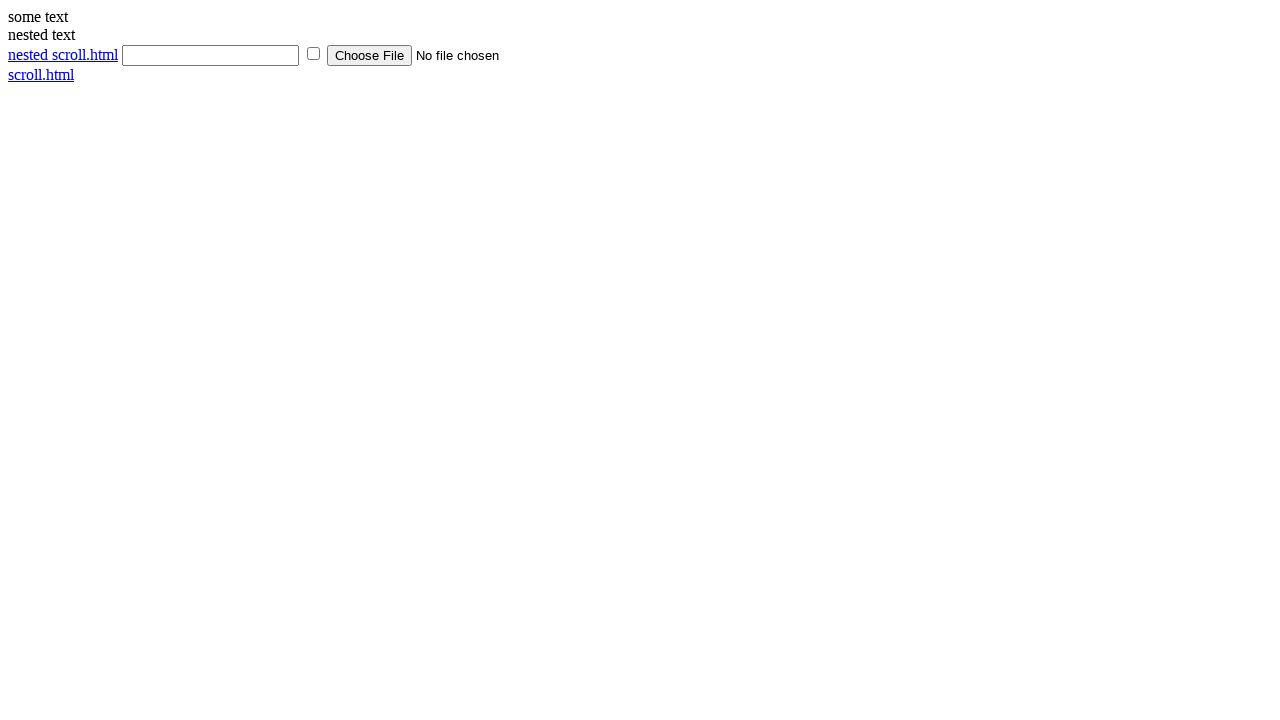

Found 3 input elements inside shadow DOM
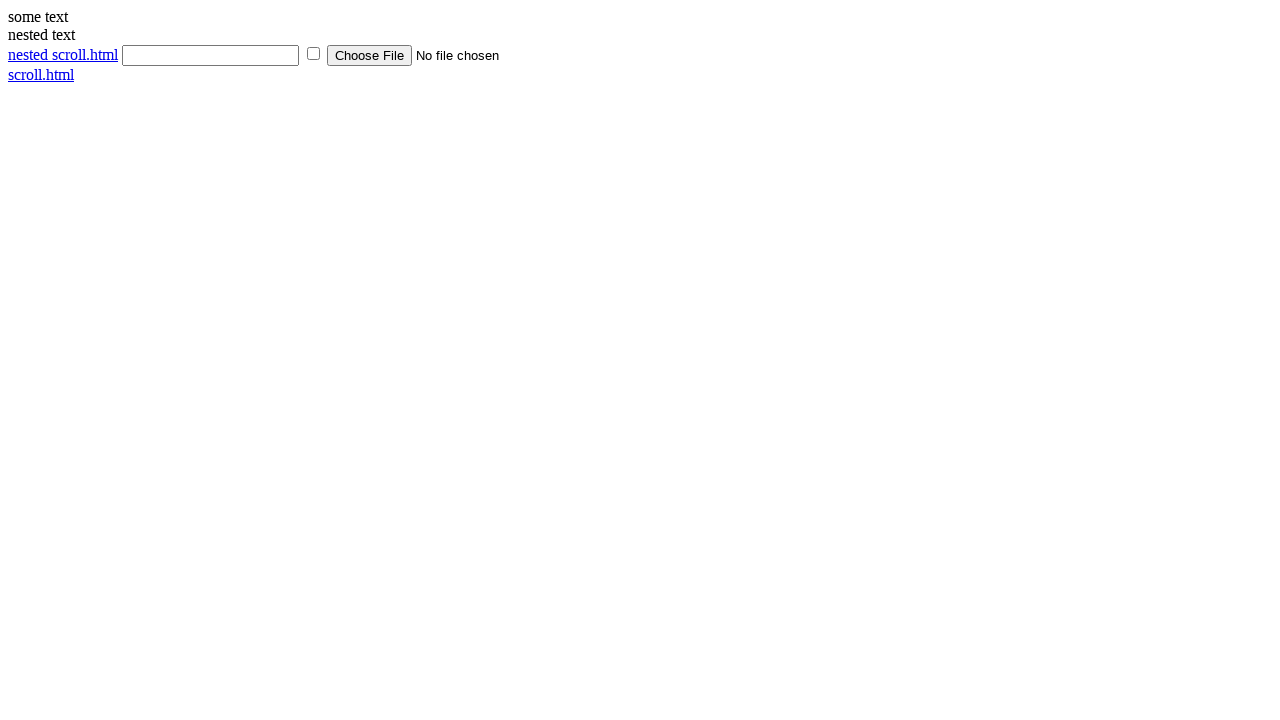

Clicked checkbox inside shadow DOM at (314, 54) on div#shadow_host >> input[type='checkbox']
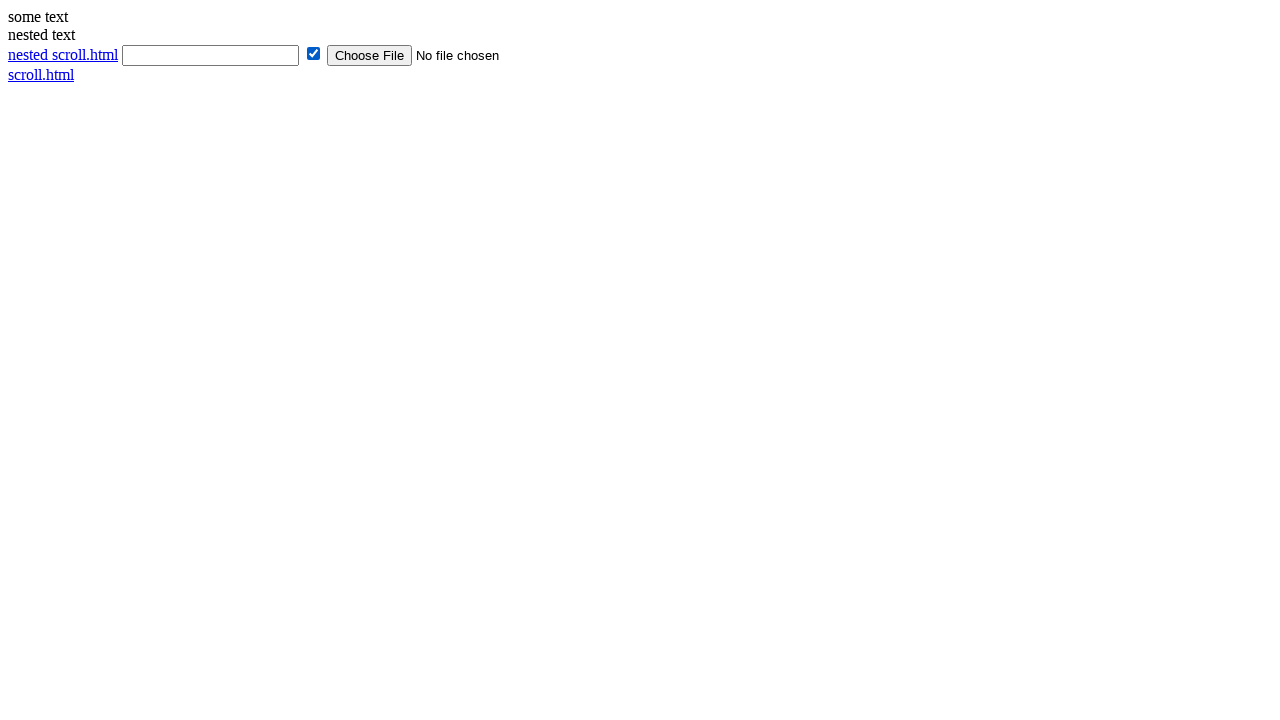

Verified checkbox is selected/checked
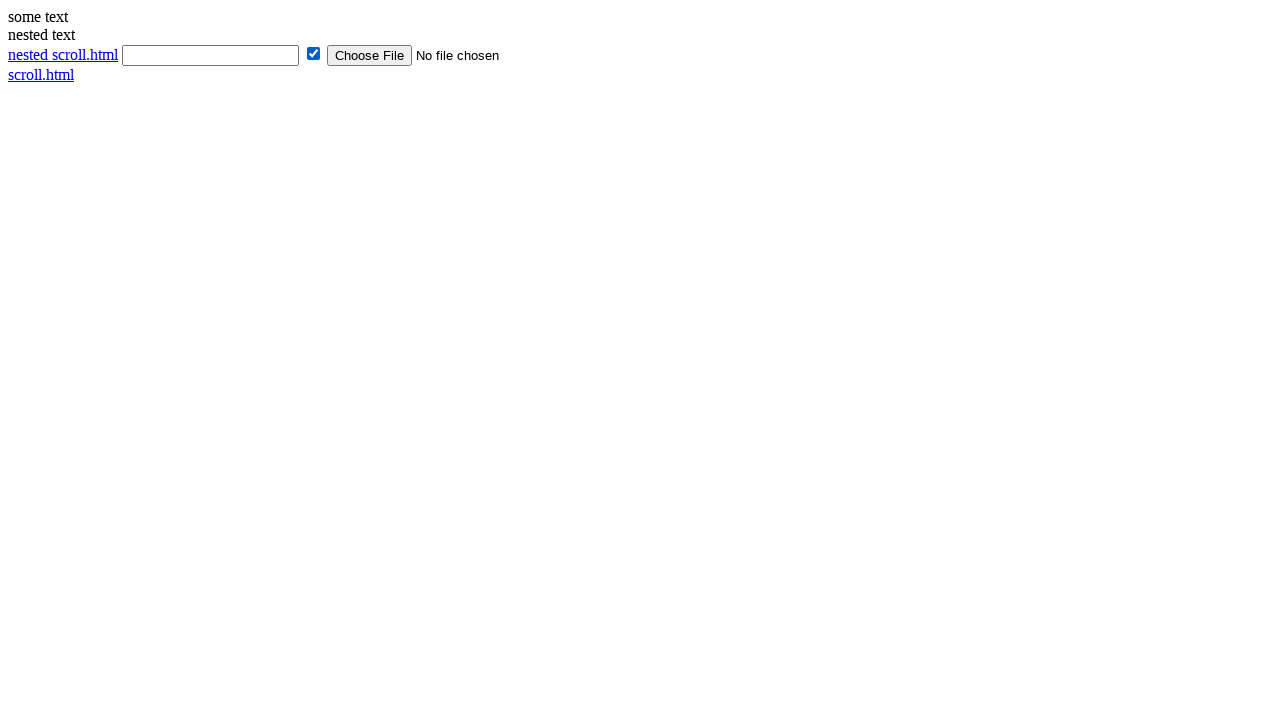

Located nested shadow host element div#nested_shadow_host
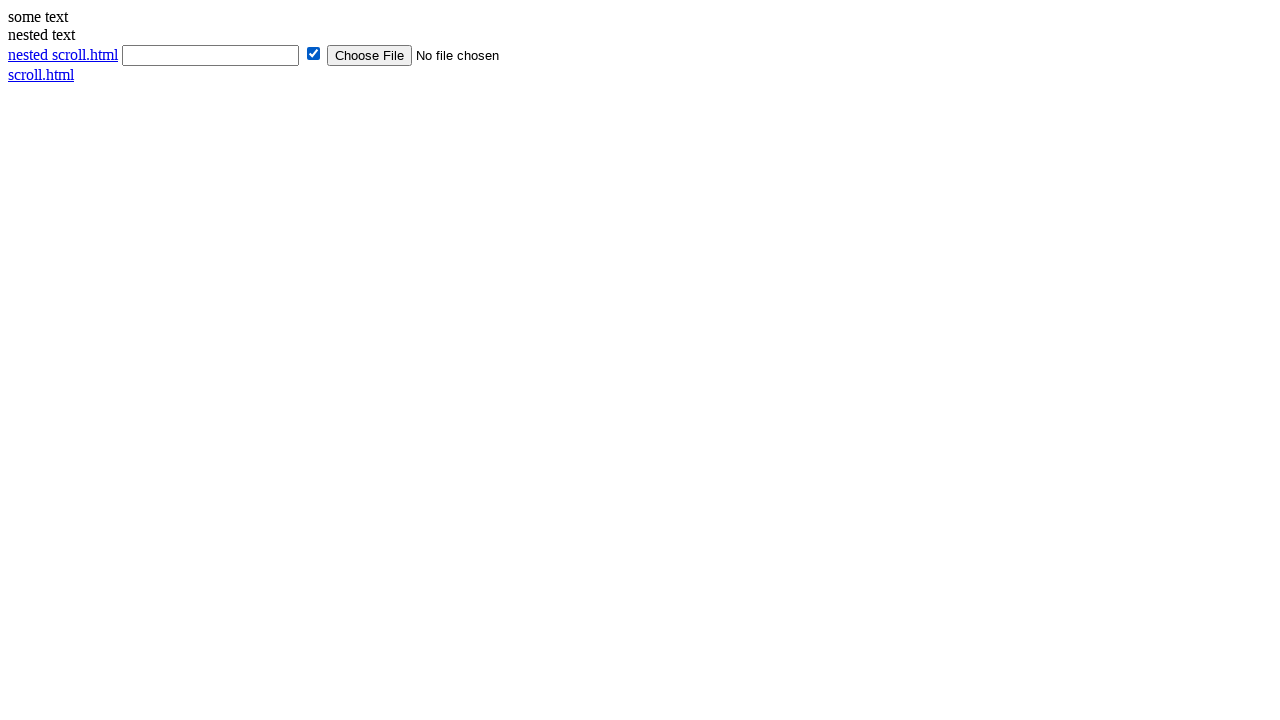

Retrieved text content from nested shadow DOM
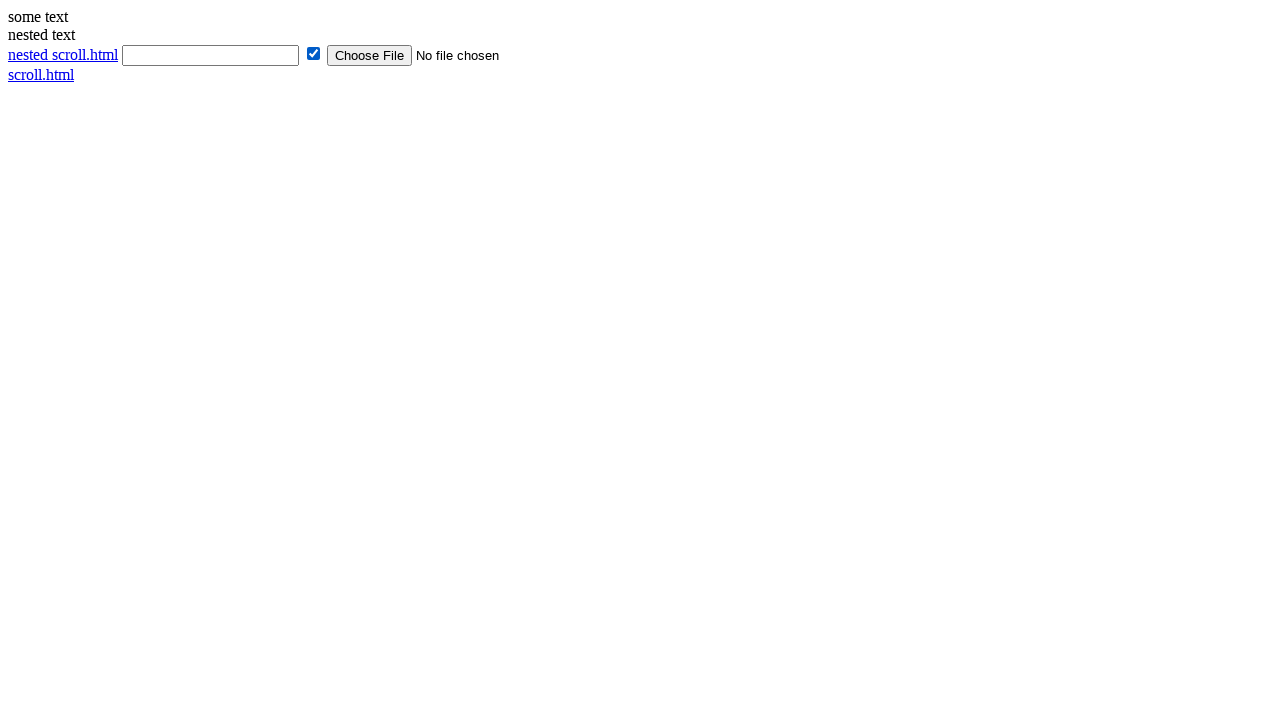

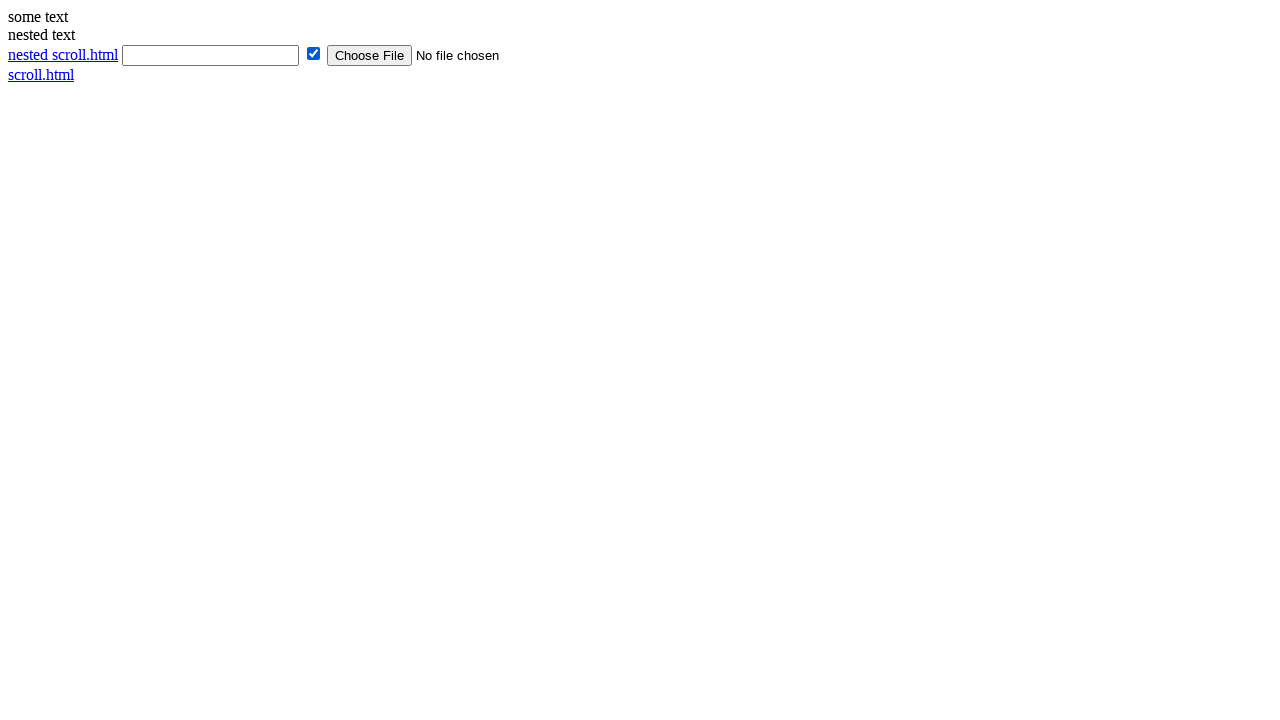